Tests radio button and checkbox interactions on a practice page by selecting radio buttons for sex and experience, and clicking a profession checkbox

Starting URL: https://awesomeqa.com/practice.html

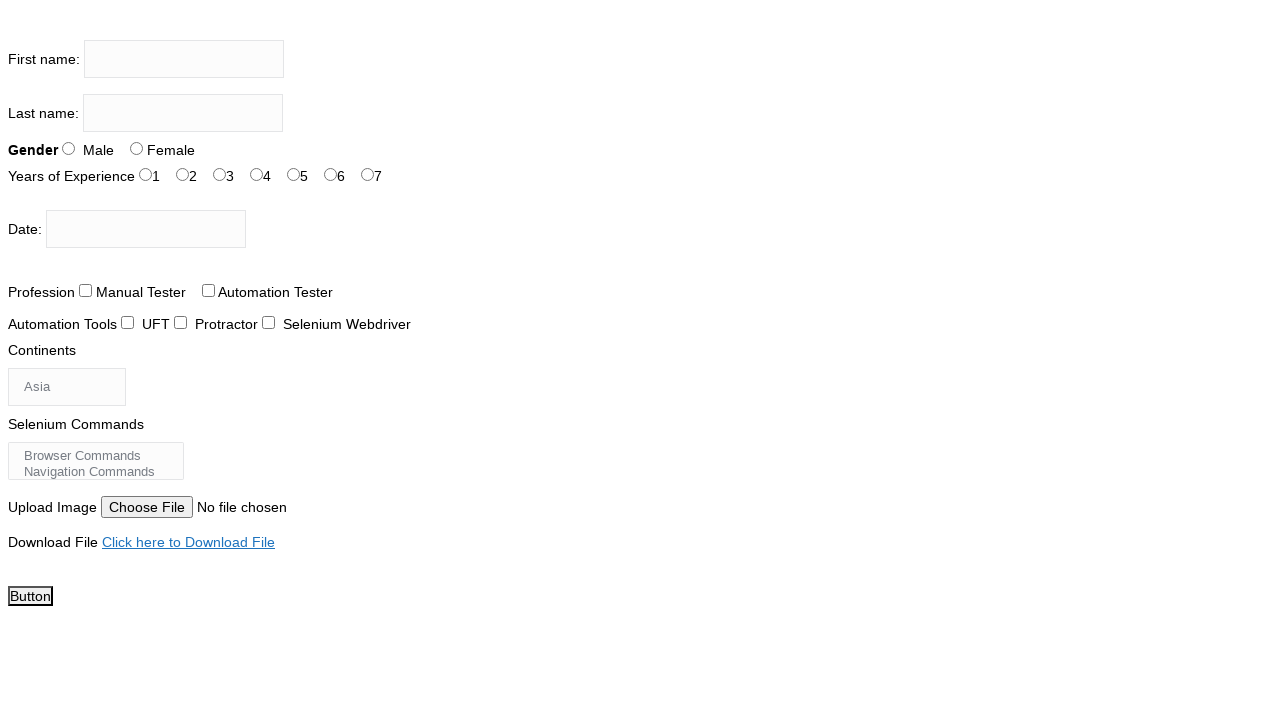

Clicked first sex radio button at (136, 148) on #sex-1
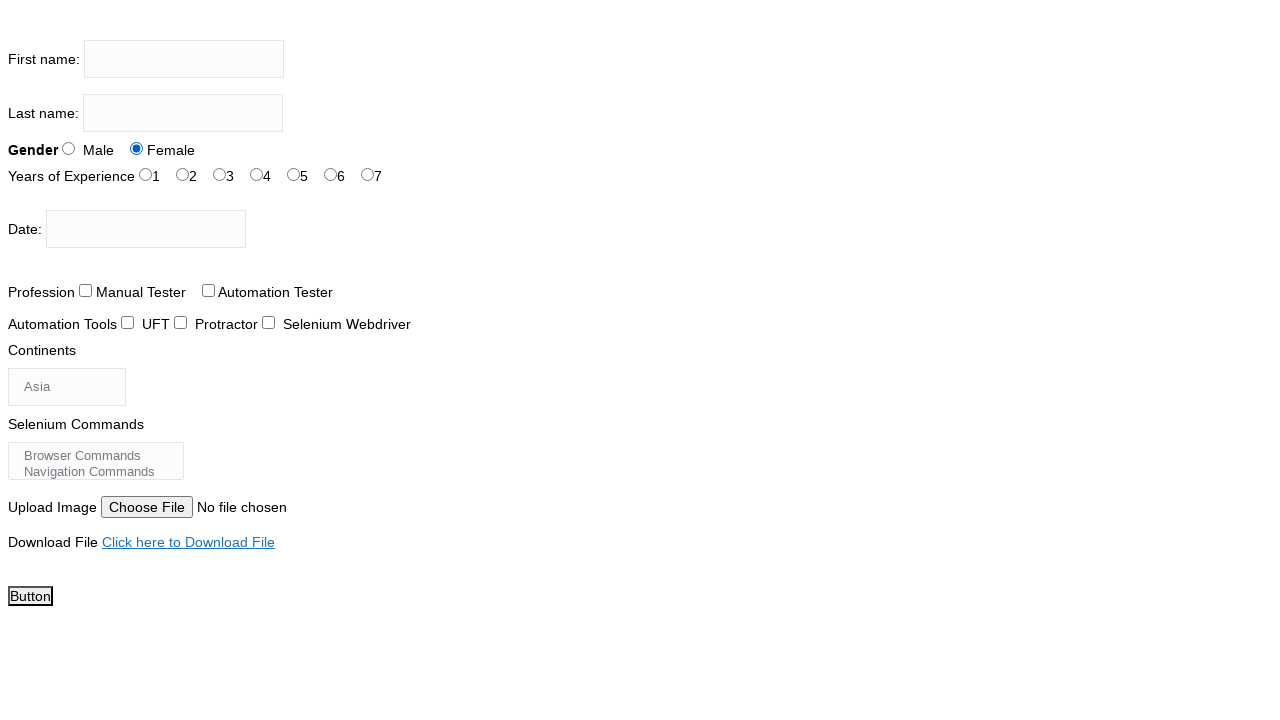

Clicked second experience radio button at (220, 174) on #exp-2
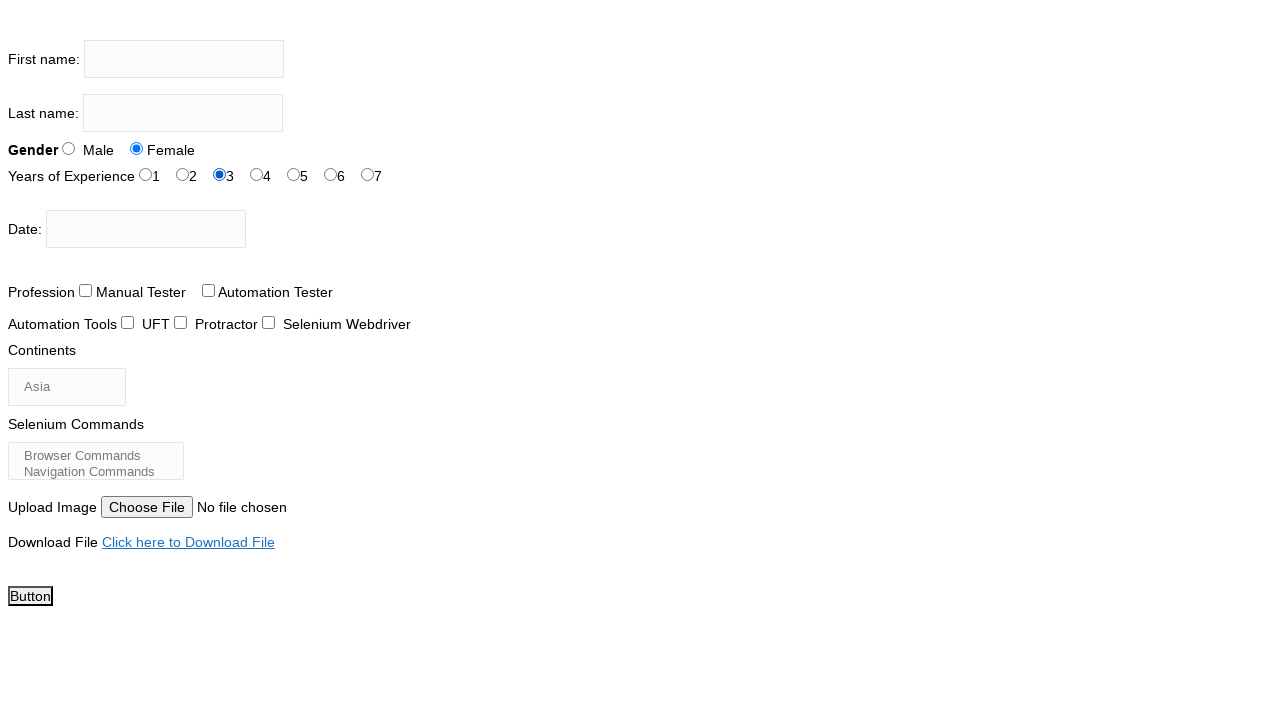

Clicked first profession checkbox at (208, 290) on #profession-1
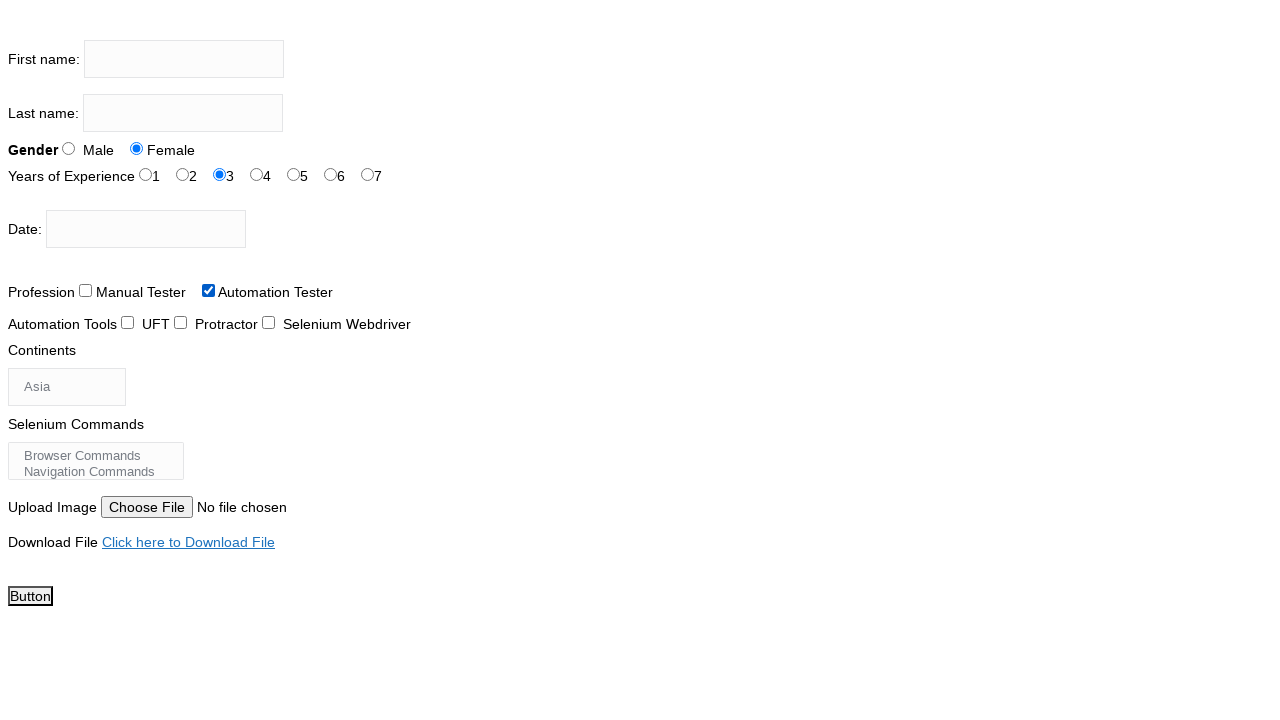

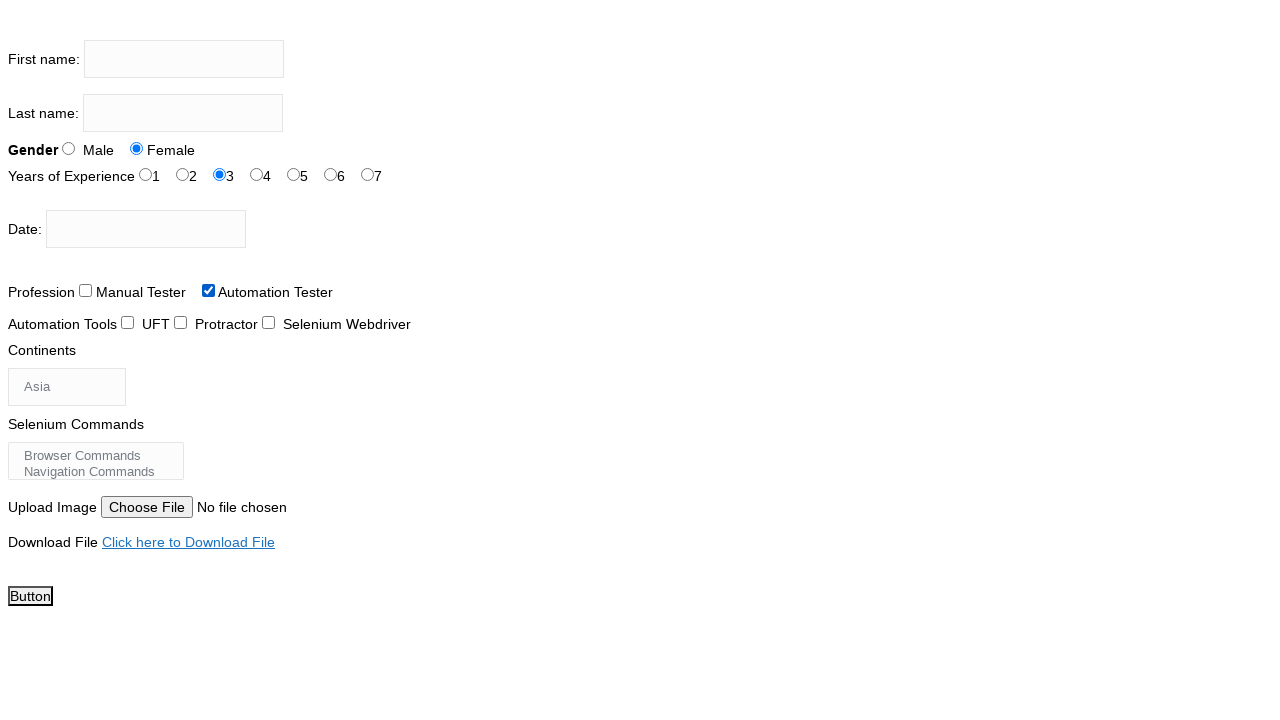